Tests mouse hover functionality by hovering over an image element to reveal a hidden link, then clicking the revealed link

Starting URL: https://the-internet.herokuapp.com/hovers

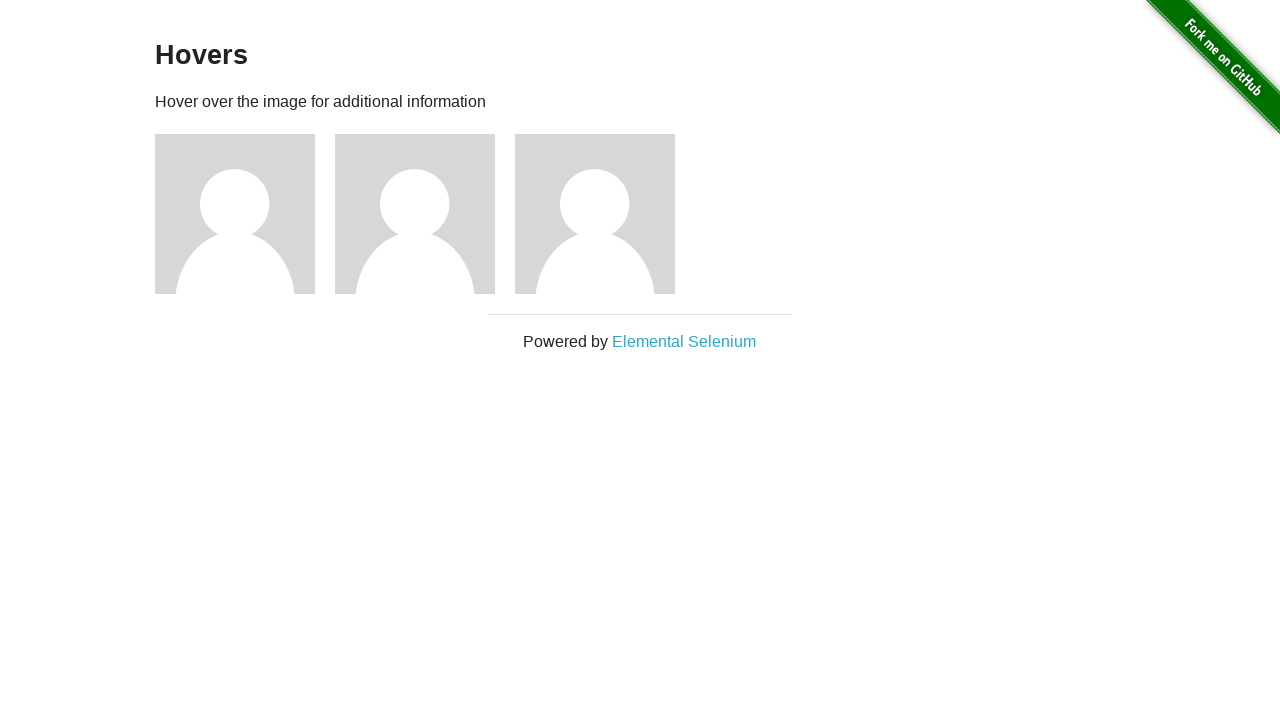

Hovered over the first image to reveal hidden link at (235, 214) on xpath=//div[@class='example']//div[1]//img[1]
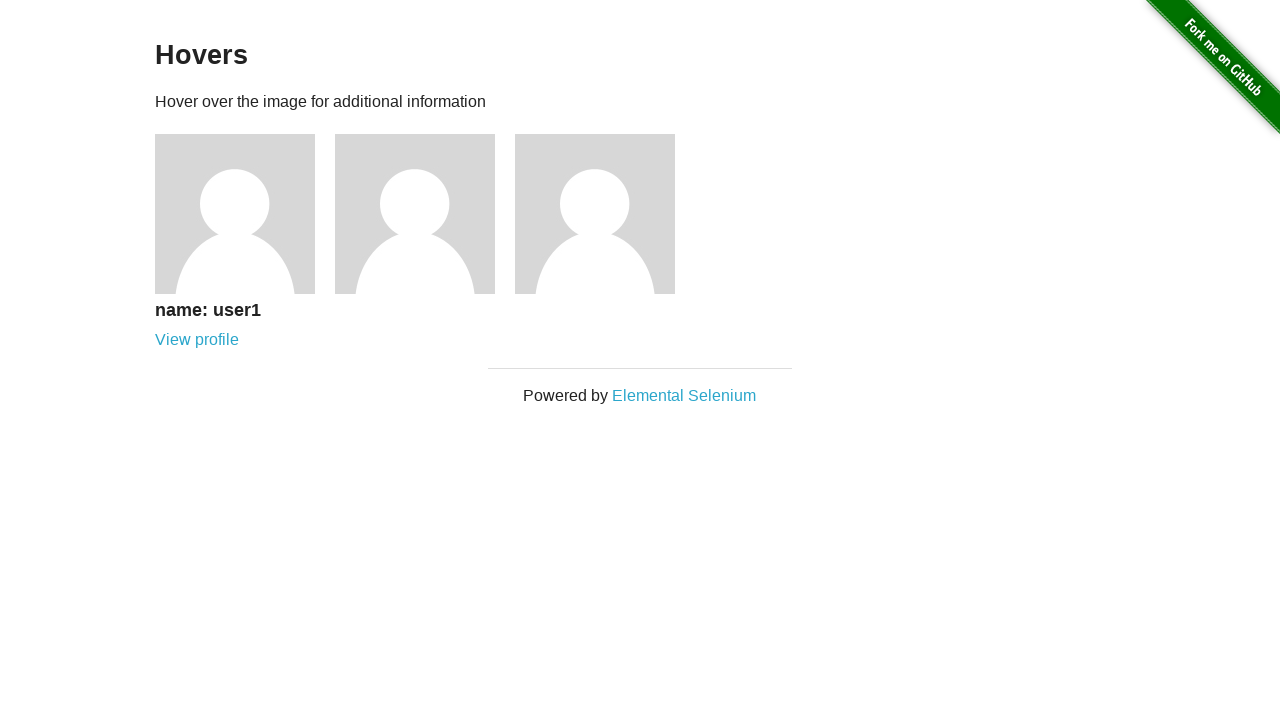

Clicked the revealed link after hover at (197, 340) on xpath=//div[@class='example']//div[1]//div[1]//a[1]
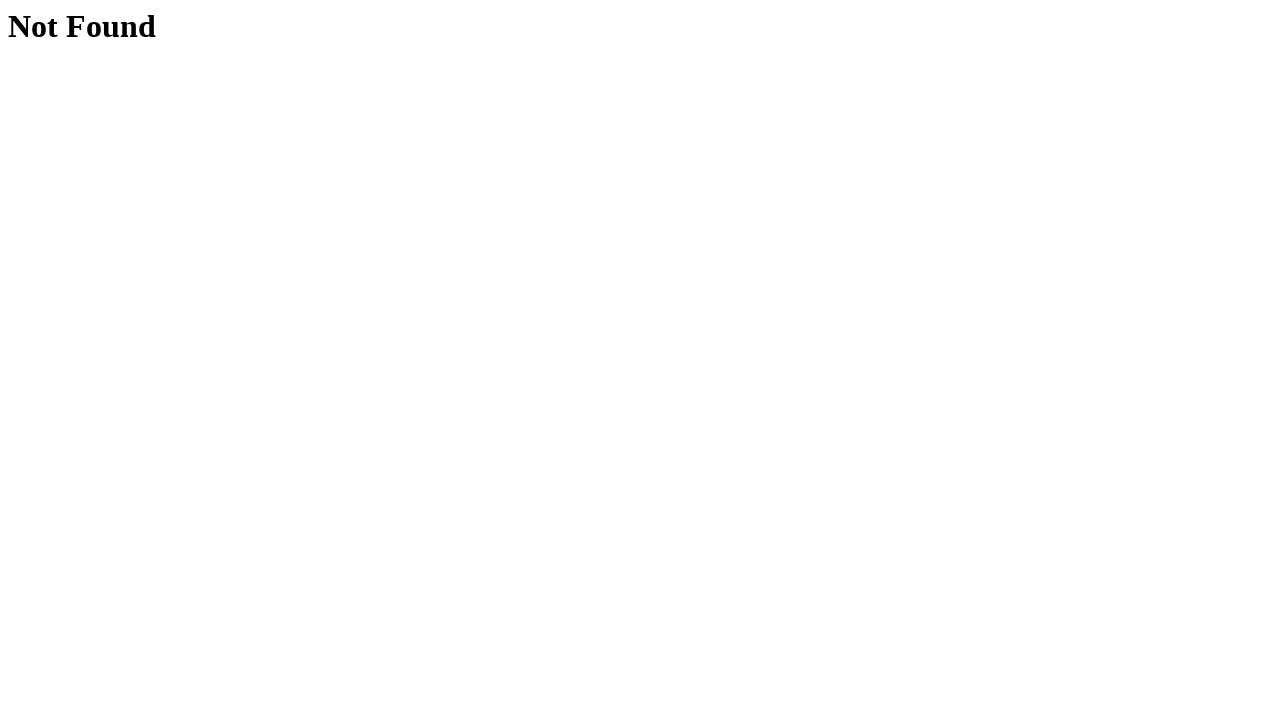

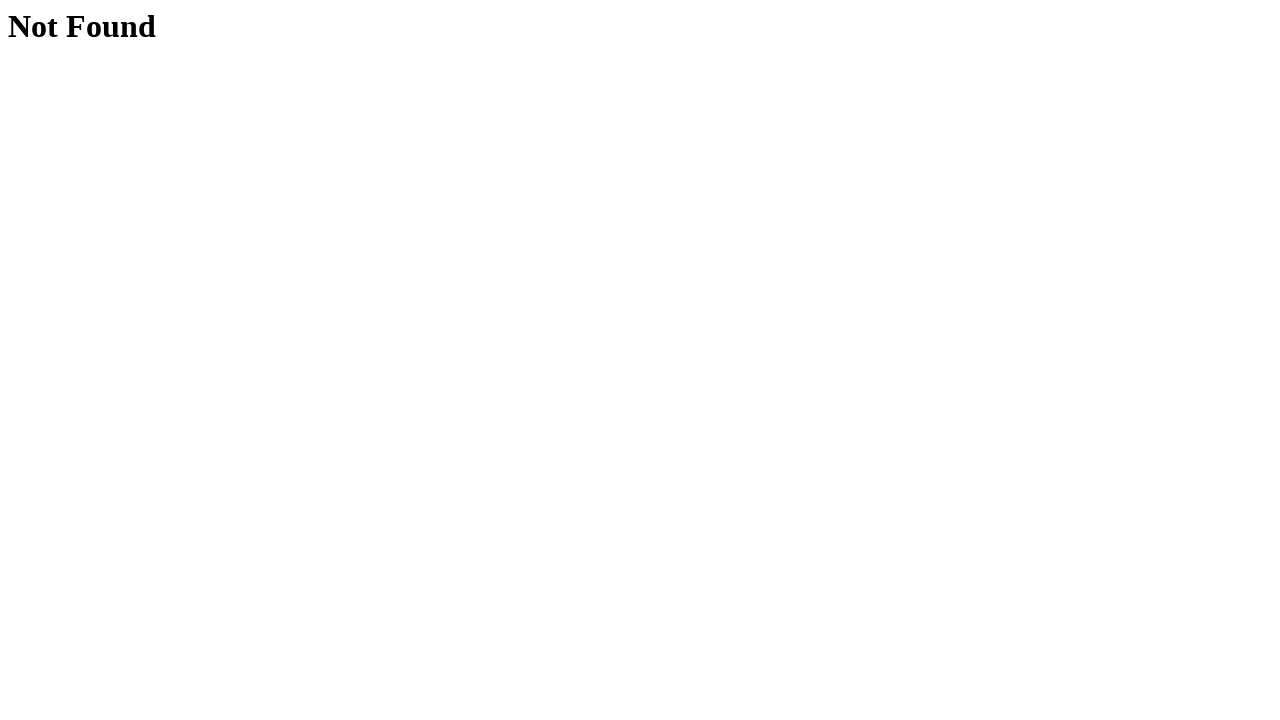